Tests Custom Proxy Integration by navigating to the page and verifying that a visitorId is returned in the pre element content.

Starting URL: https://experiments.martinmakarsky.com/custom-proxy-integration

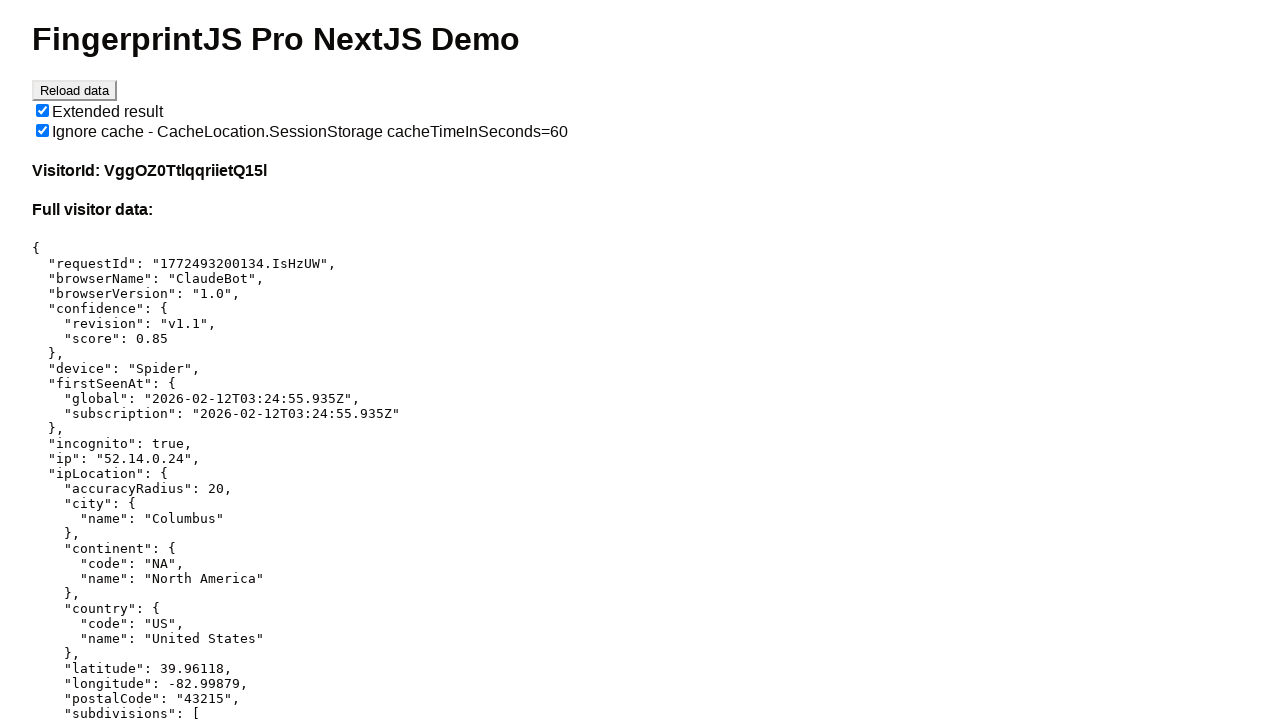

Navigated to custom proxy integration test page
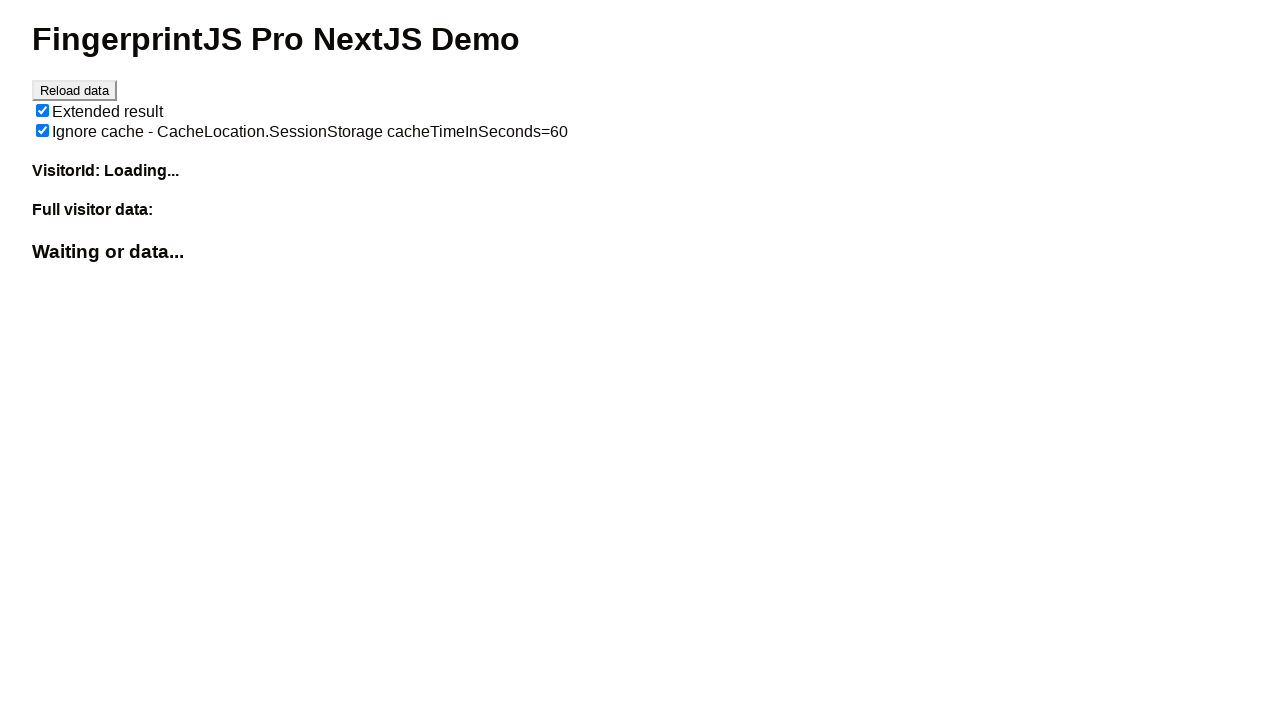

Pre element with visitor data loaded
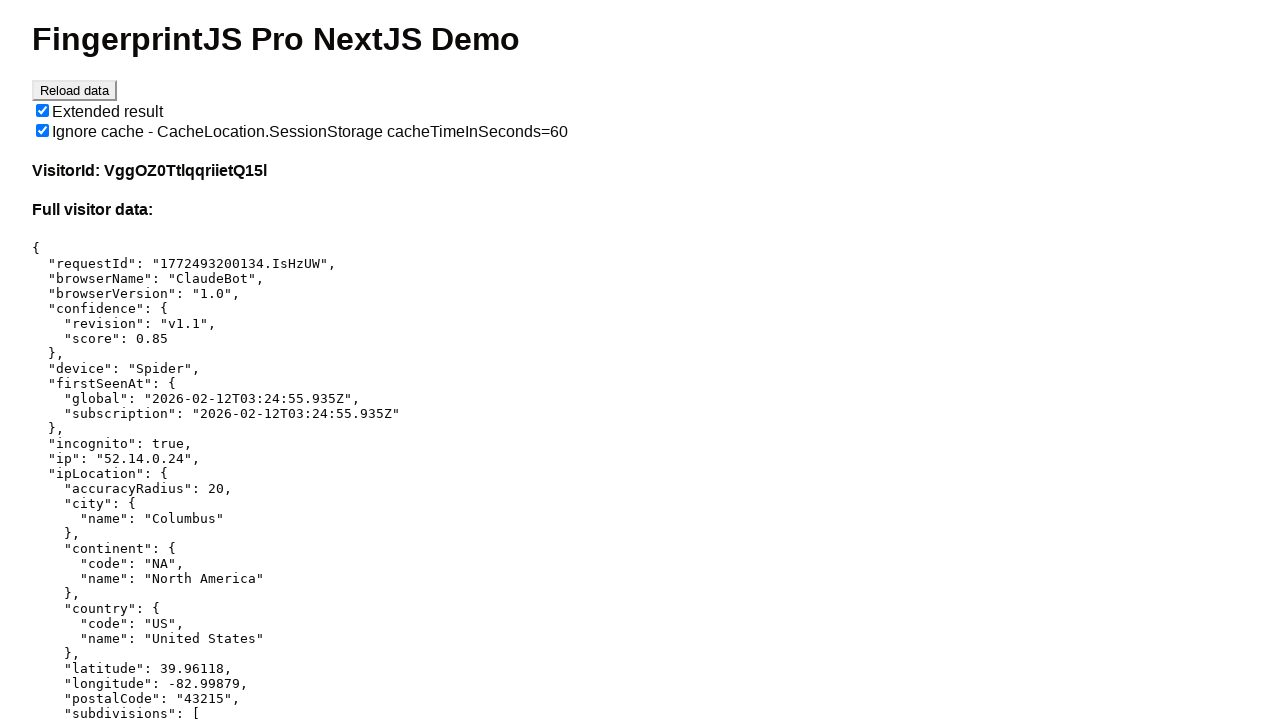

Retrieved text content from pre element
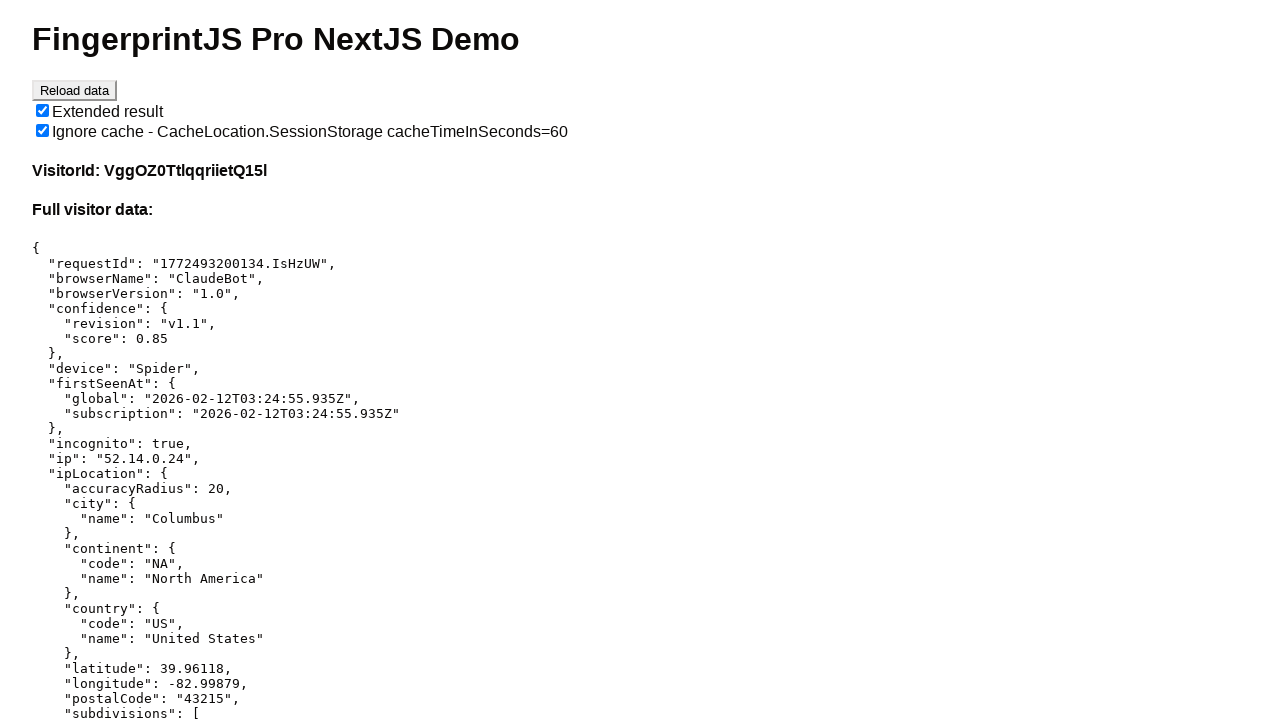

Verified that visitorId is present in pre element content
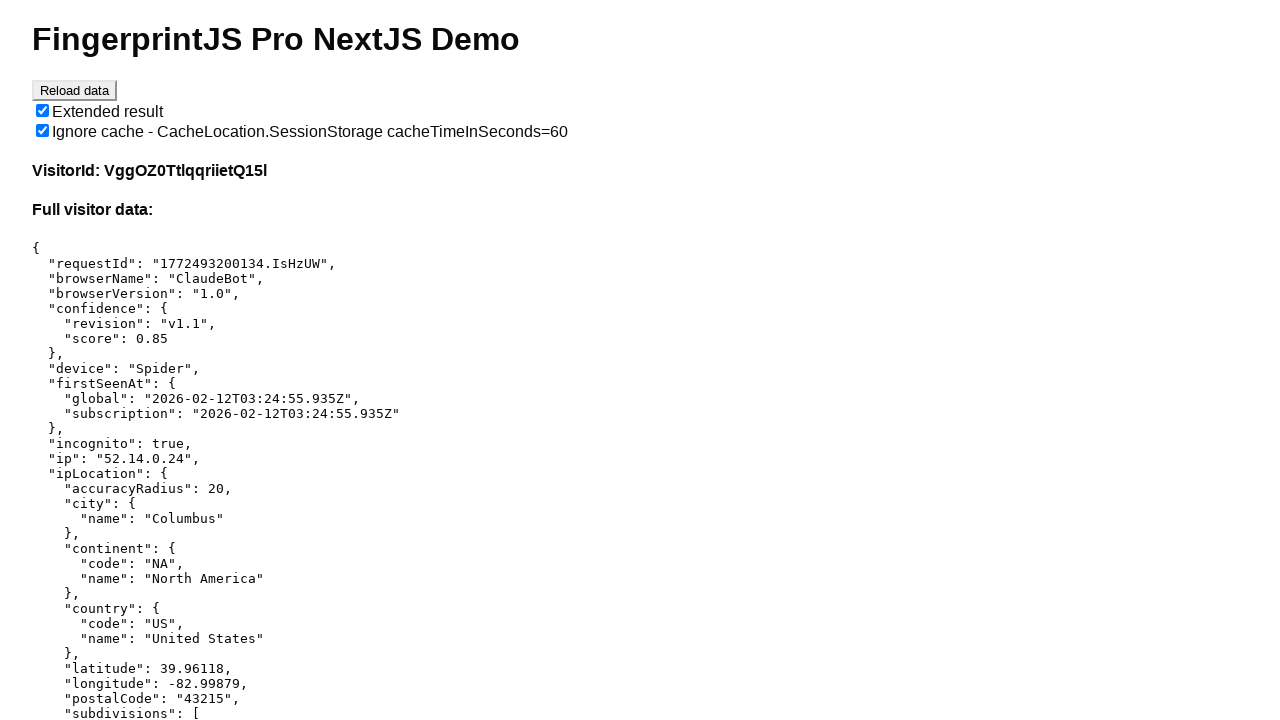

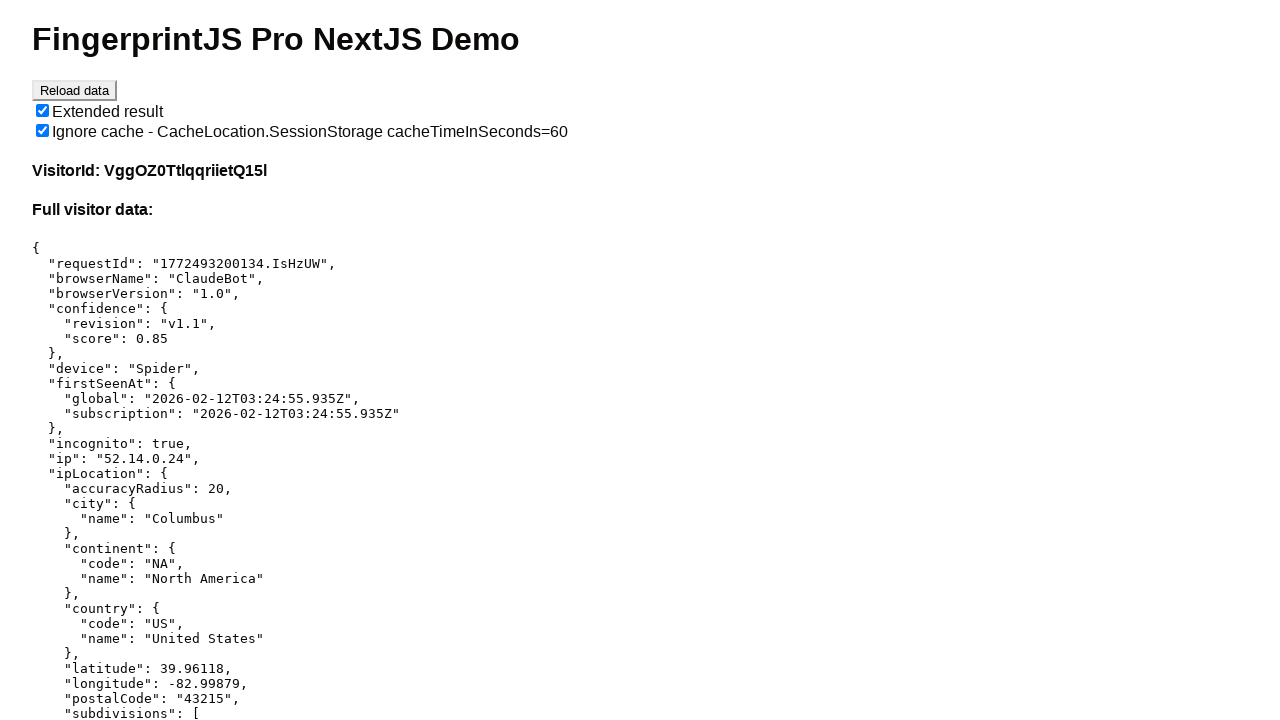